Tests editing a todo item by double-clicking, filling new text, and pressing Enter

Starting URL: https://demo.playwright.dev/todomvc

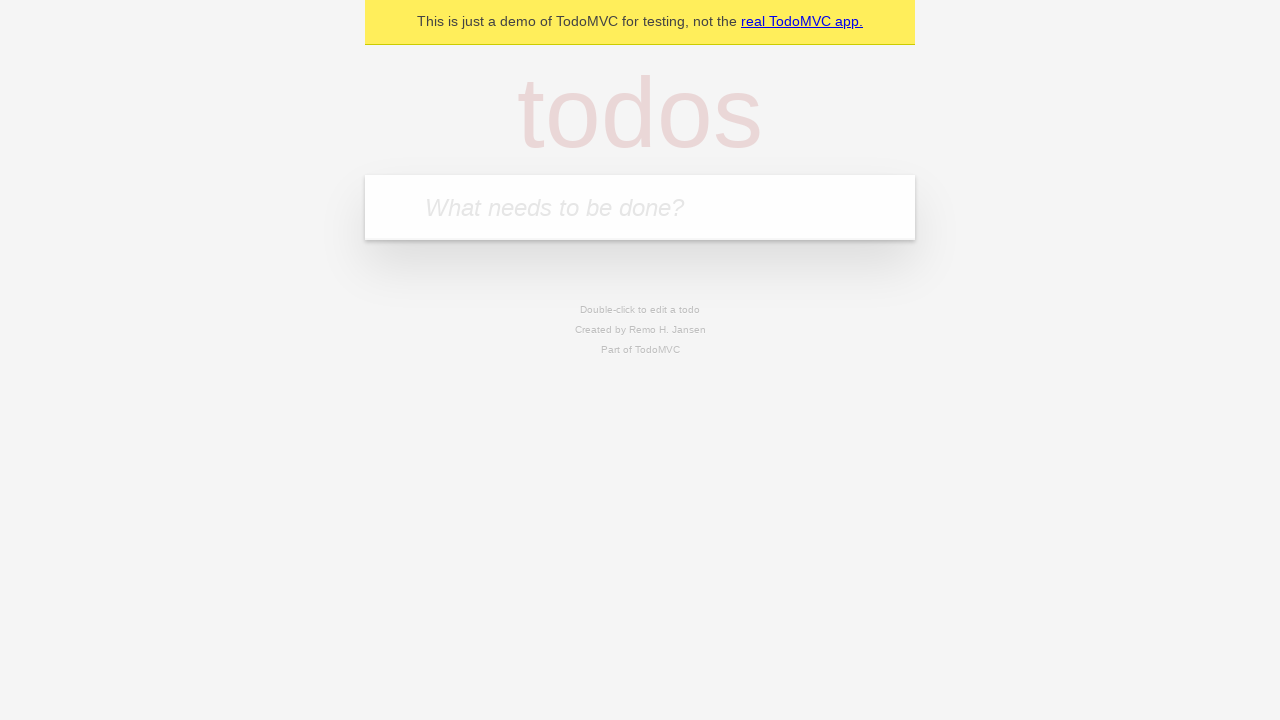

Filled first todo input with 'buy some cheese' on internal:attr=[placeholder="What needs to be done?"i]
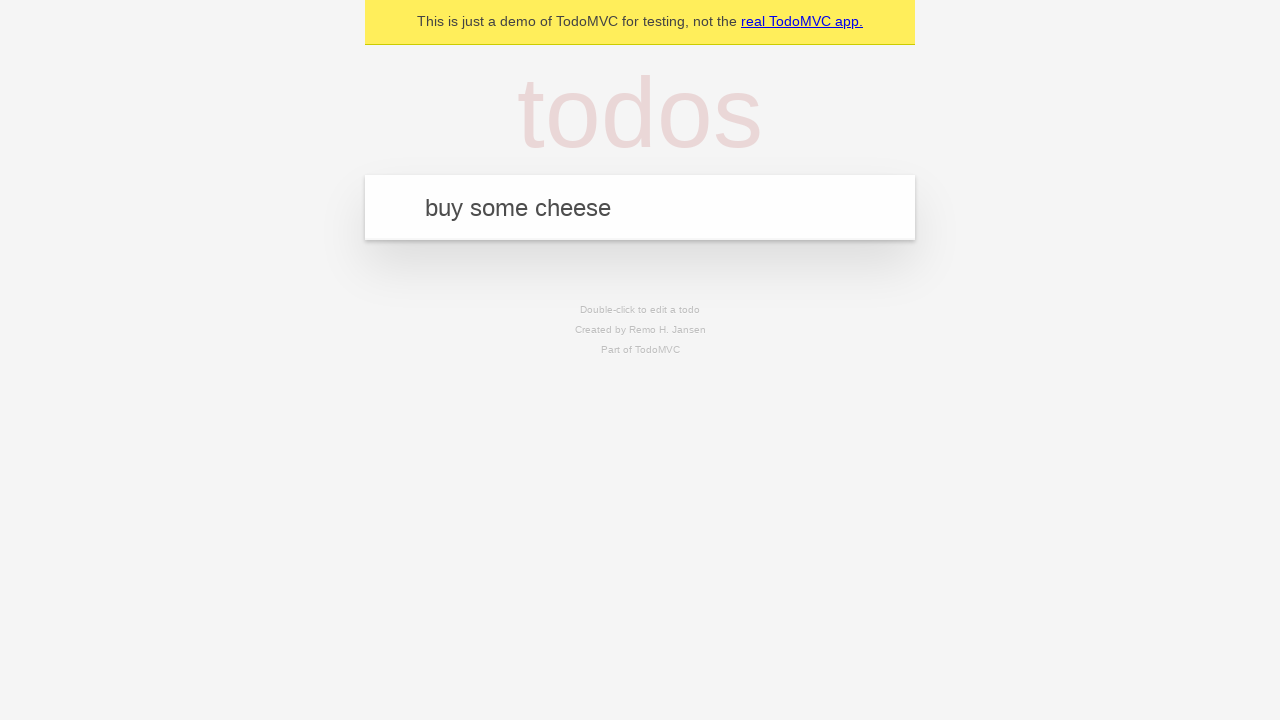

Pressed Enter to create first todo item on internal:attr=[placeholder="What needs to be done?"i]
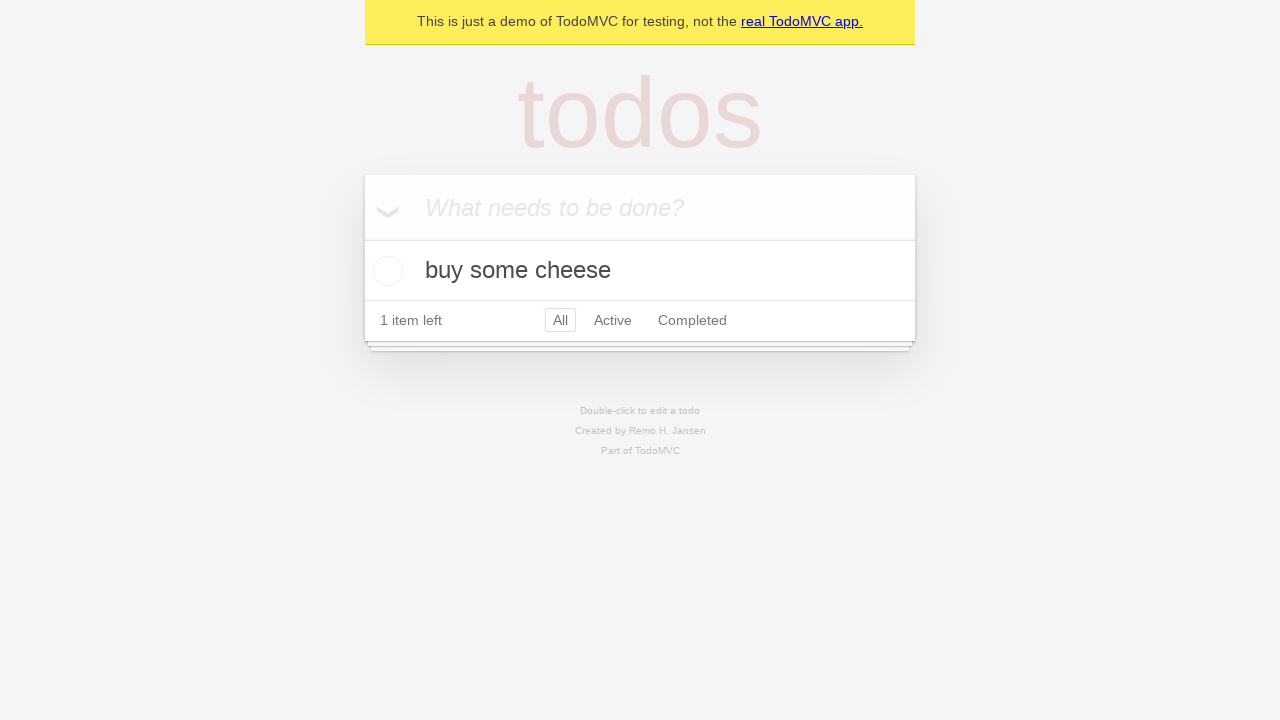

Filled second todo input with 'feed the cat' on internal:attr=[placeholder="What needs to be done?"i]
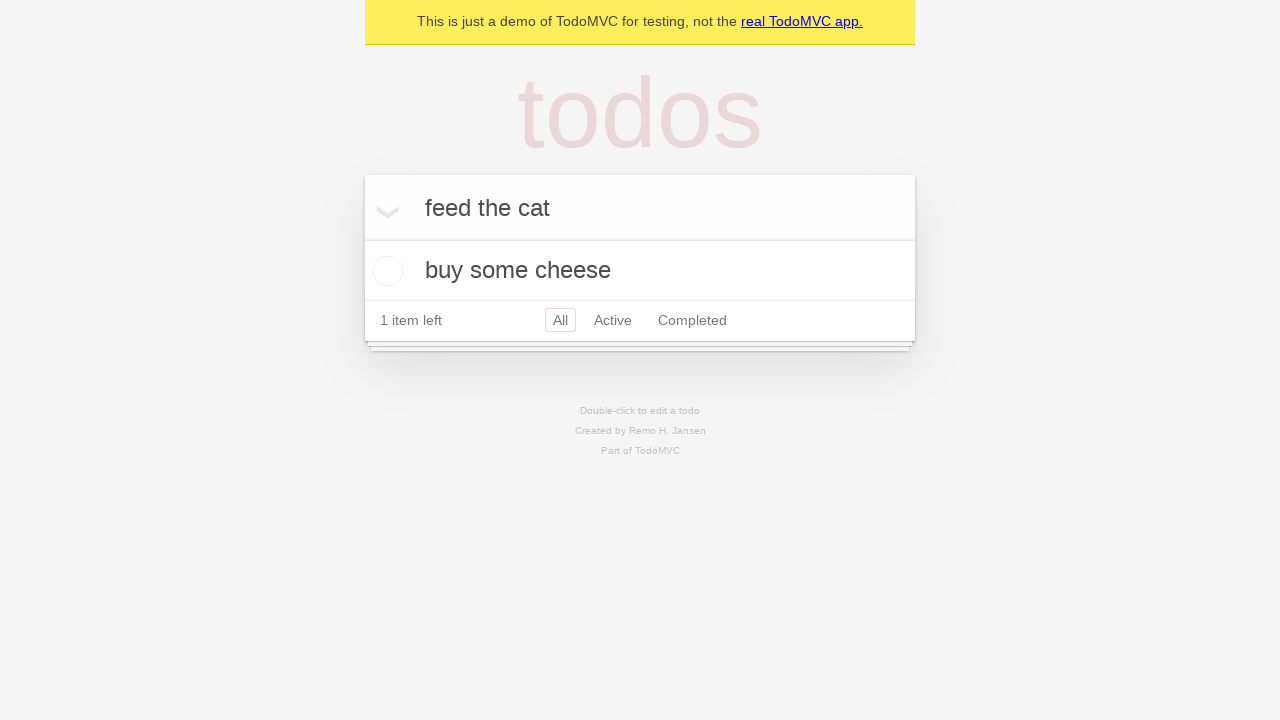

Pressed Enter to create second todo item on internal:attr=[placeholder="What needs to be done?"i]
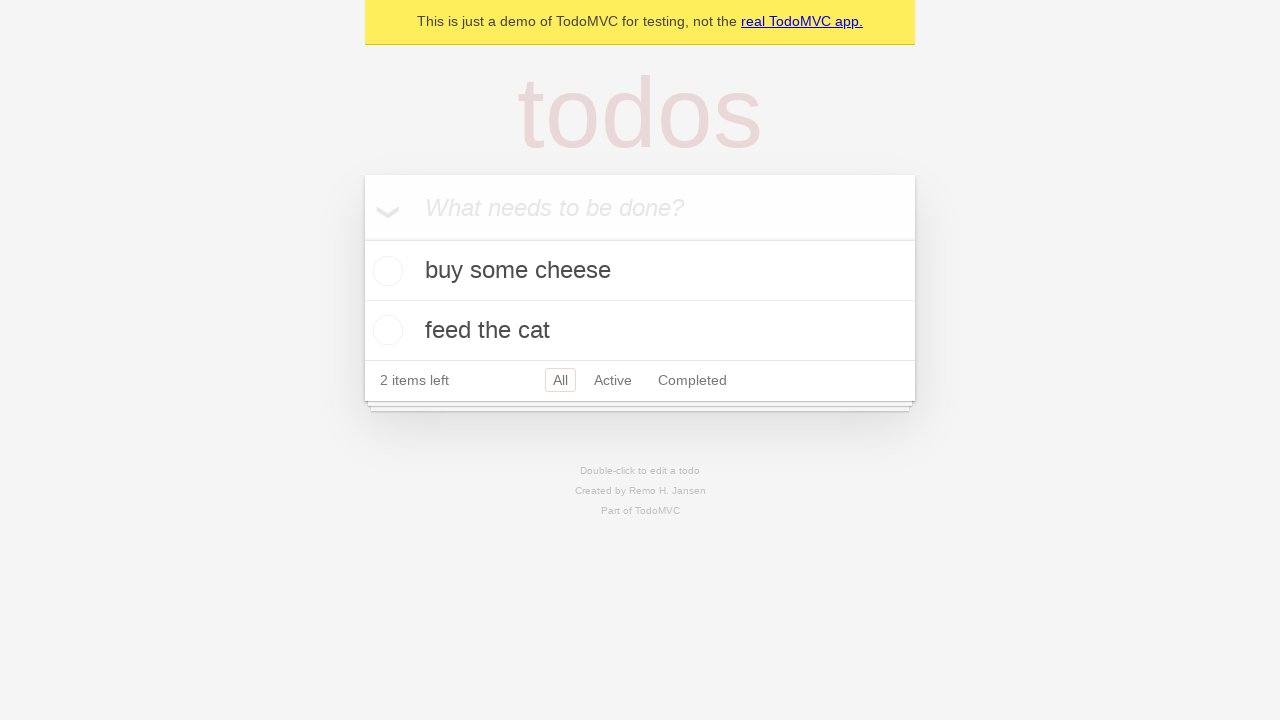

Filled third todo input with 'book a doctors appointment' on internal:attr=[placeholder="What needs to be done?"i]
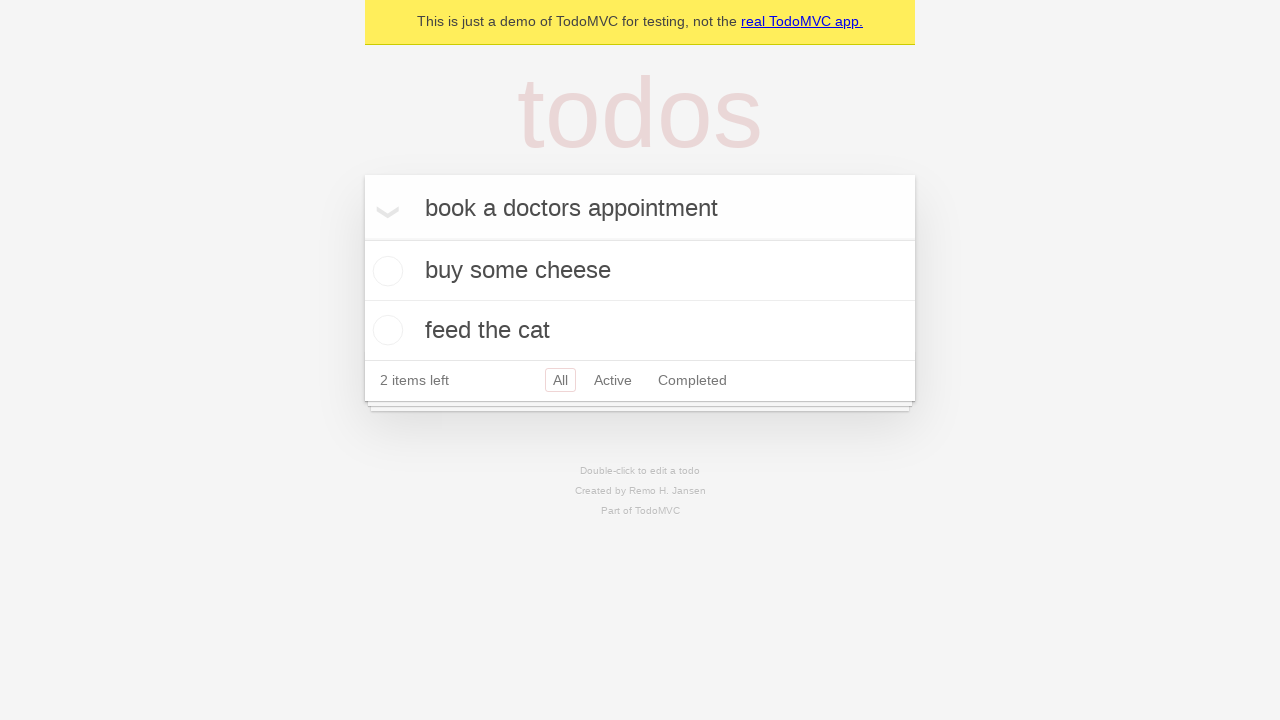

Pressed Enter to create third todo item on internal:attr=[placeholder="What needs to be done?"i]
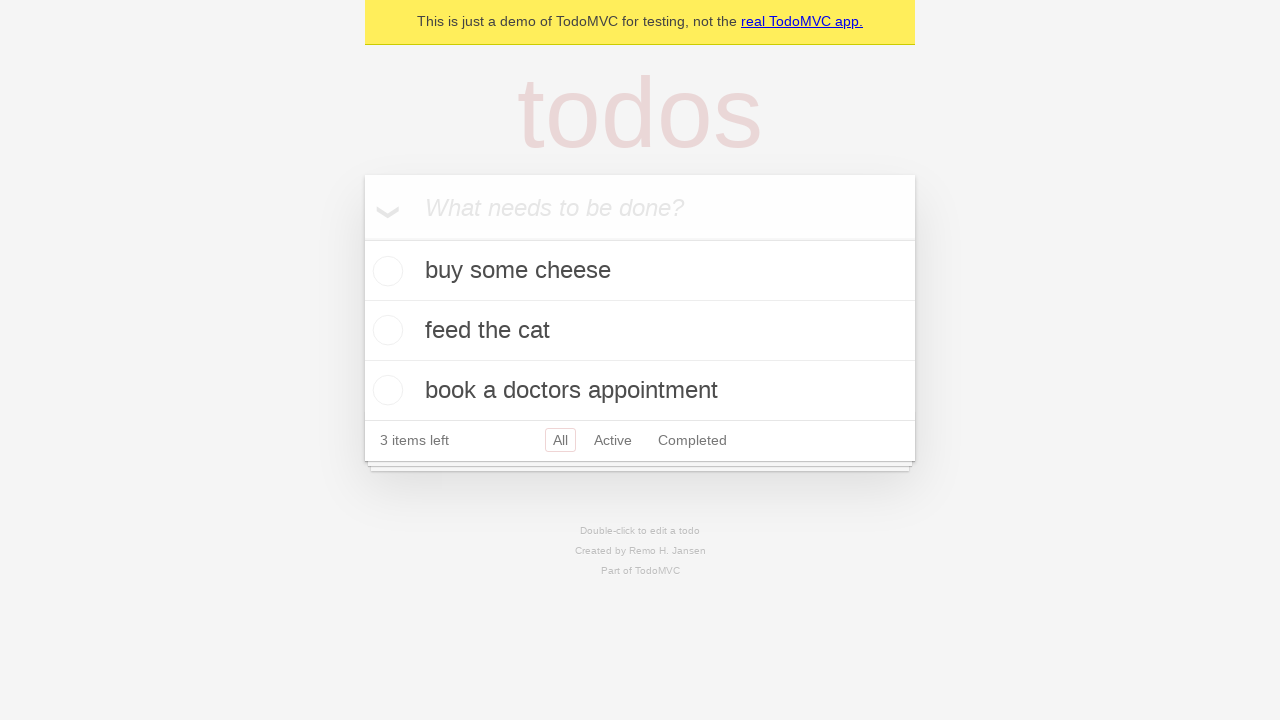

Located all todo items
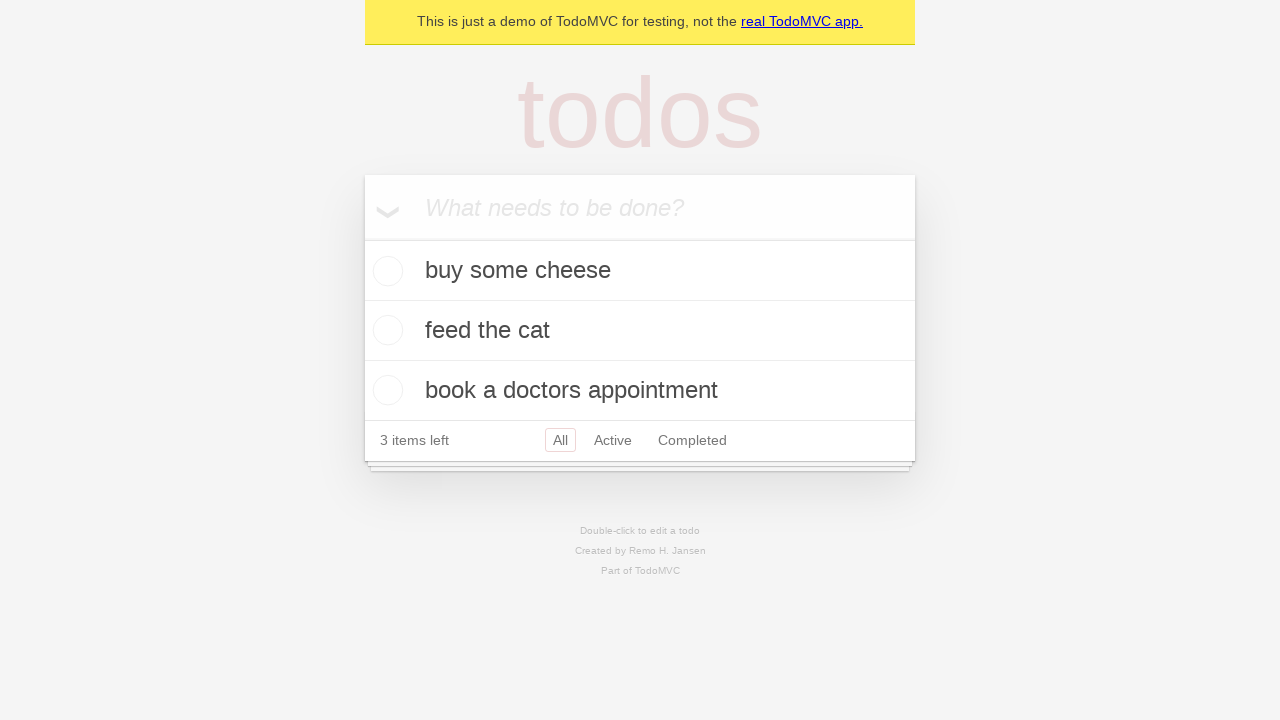

Selected second todo item
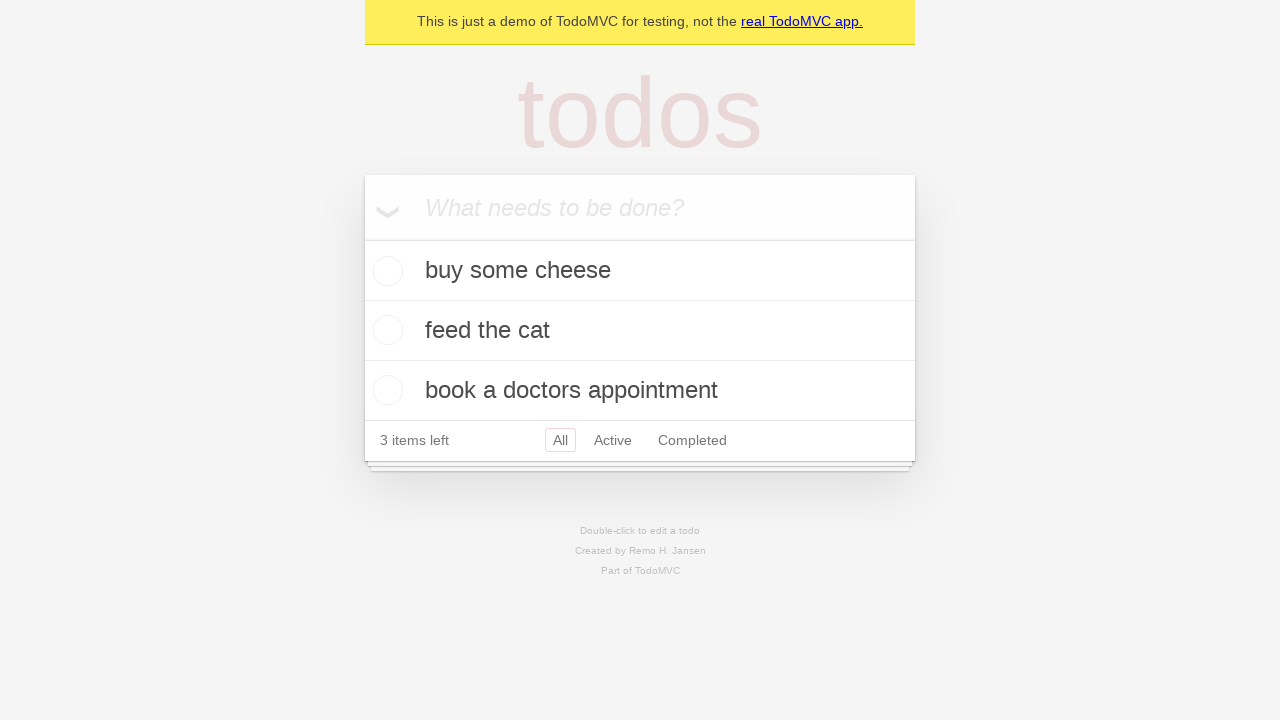

Double-clicked second todo item to enter edit mode at (640, 331) on internal:testid=[data-testid="todo-item"s] >> nth=1
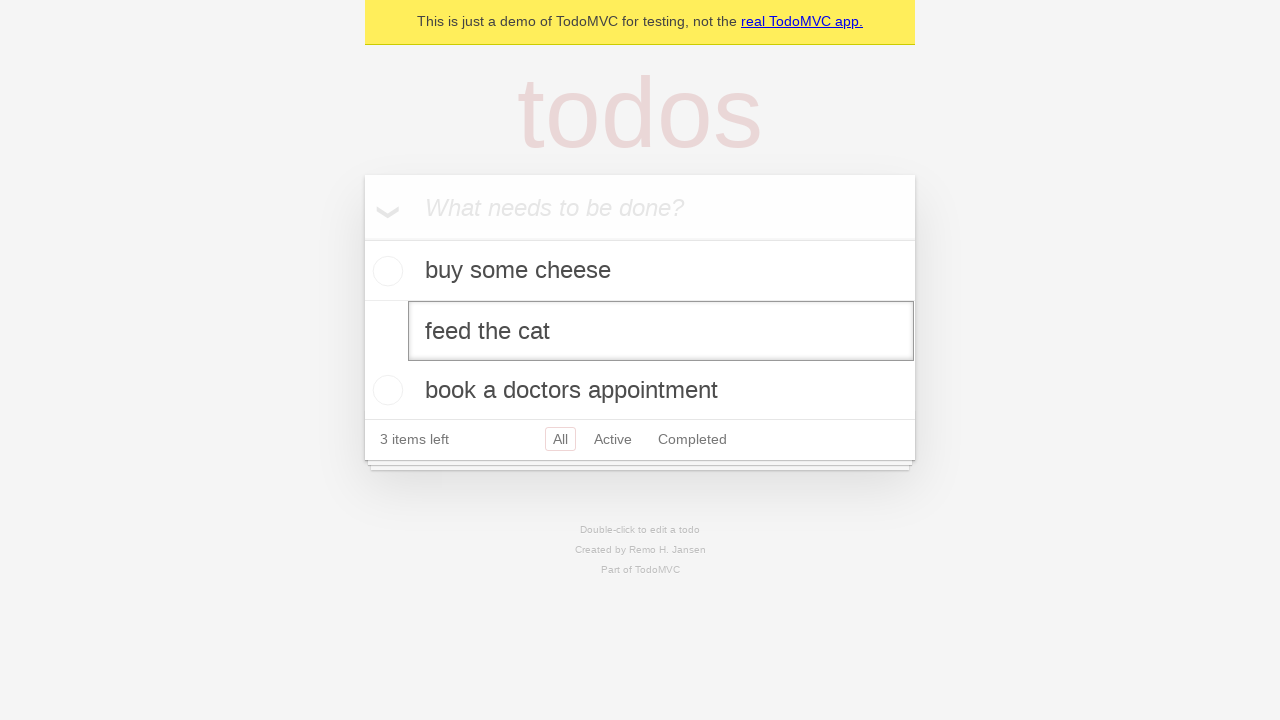

Filled edit textbox with 'buy some sausages' on internal:testid=[data-testid="todo-item"s] >> nth=1 >> internal:role=textbox[nam
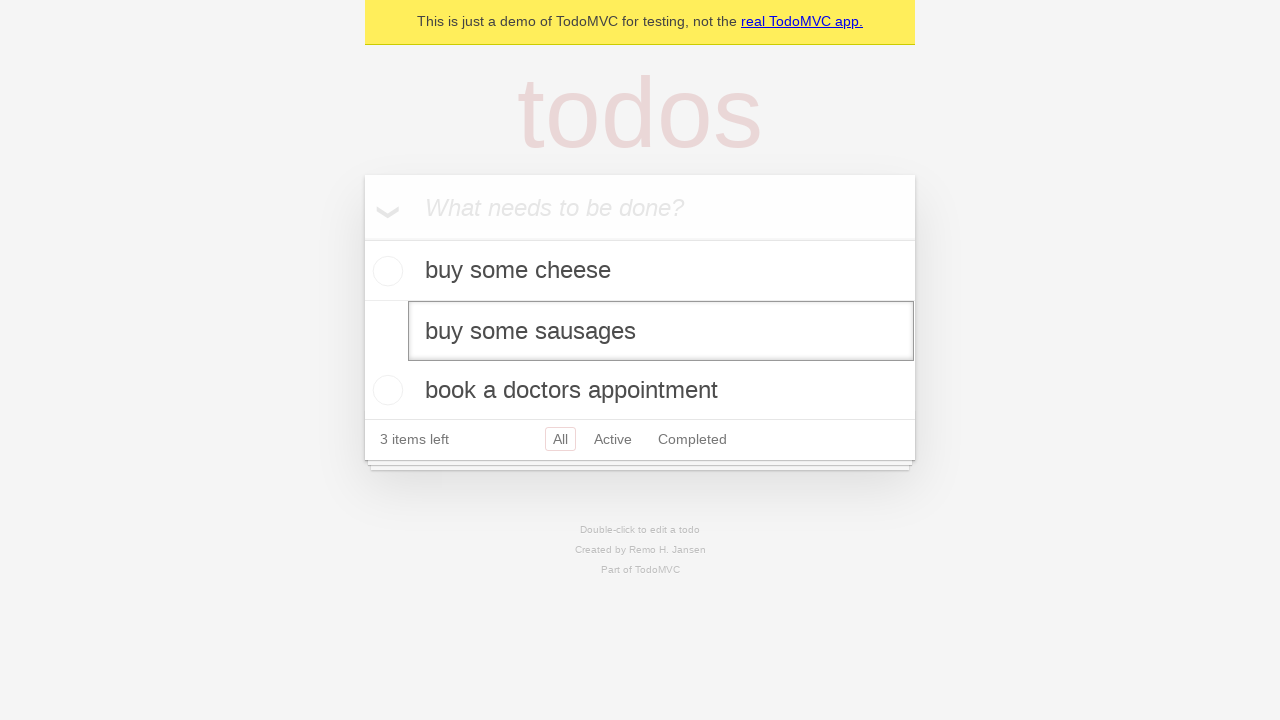

Pressed Enter to confirm edit of second todo item on internal:testid=[data-testid="todo-item"s] >> nth=1 >> internal:role=textbox[nam
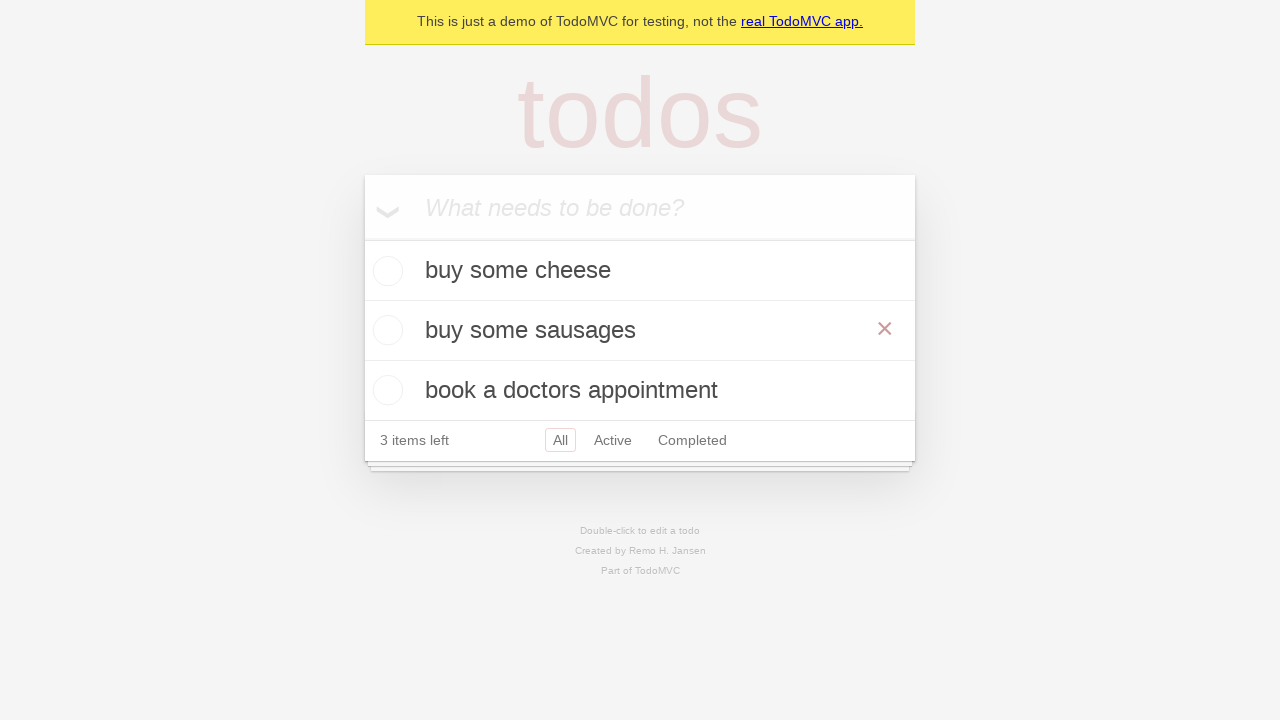

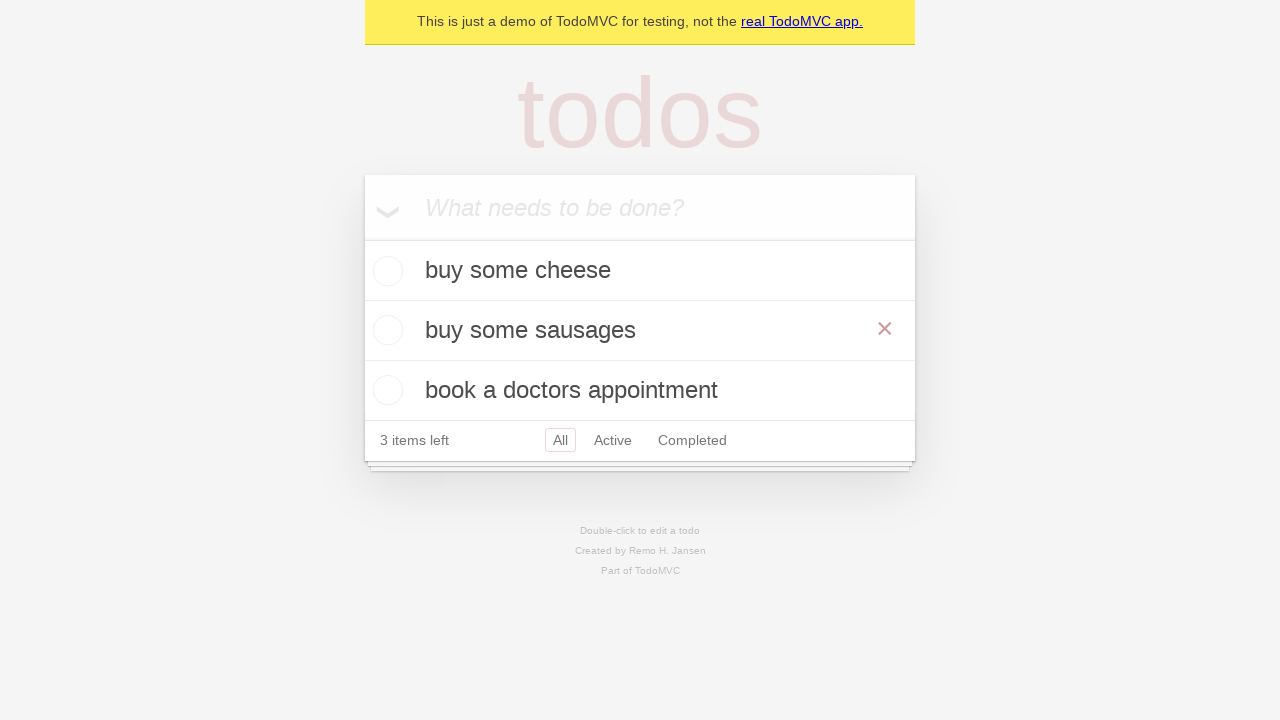